Tests dismissing a JavaScript confirm dialog by clicking a button and canceling the confirmation

Starting URL: https://automationfc.github.io/basic-form/index.html

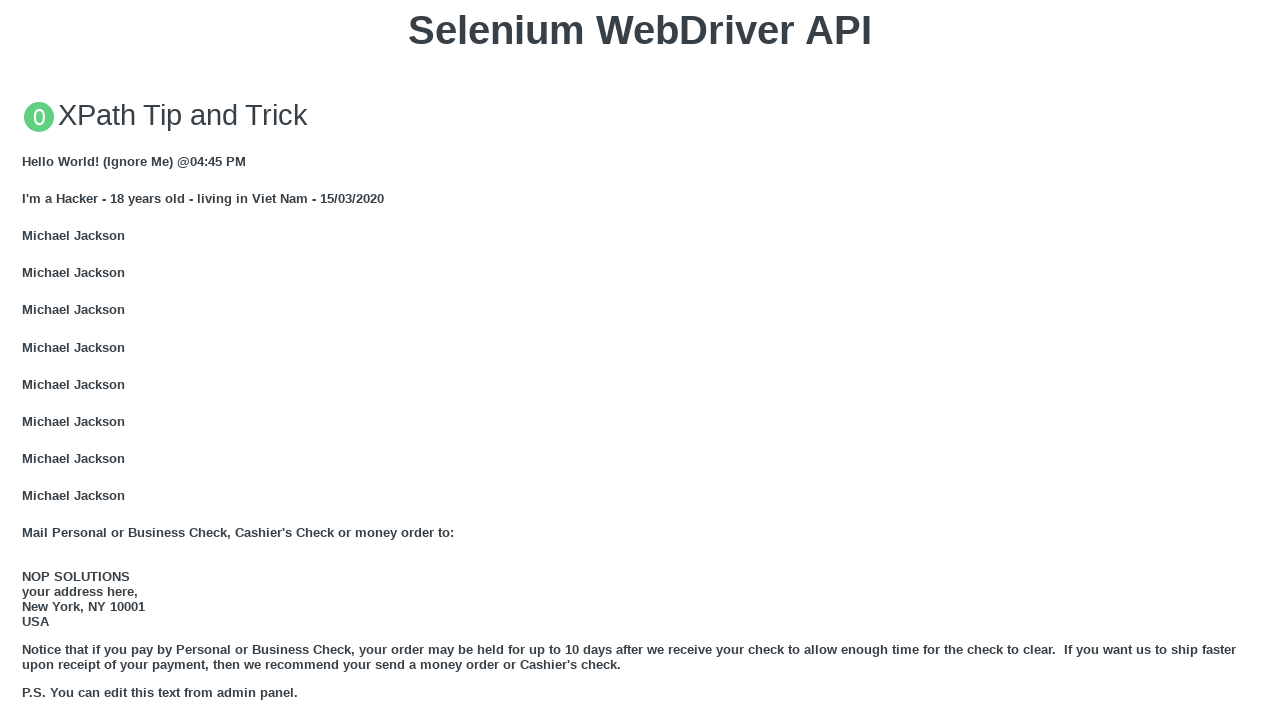

Set up dialog handler to dismiss JavaScript dialogs
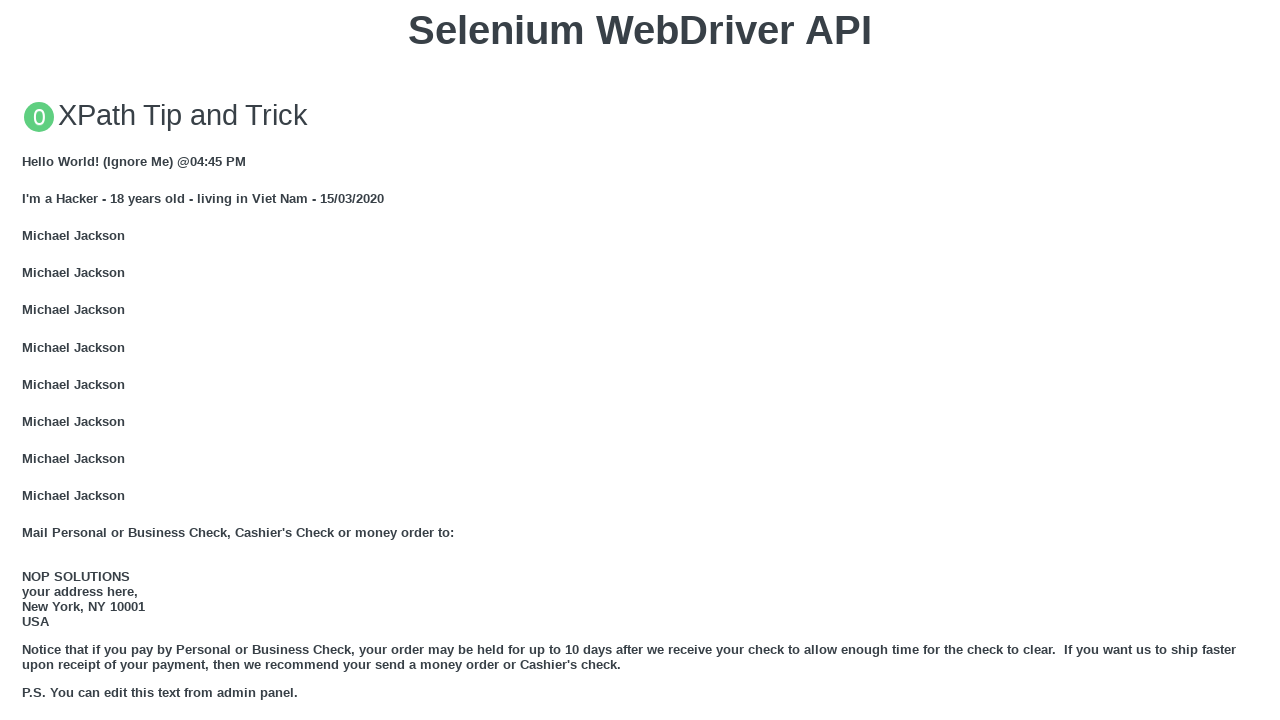

Clicked 'Click for JS Confirm' button to trigger confirm dialog at (640, 360) on xpath=//button[text()='Click for JS Confirm']
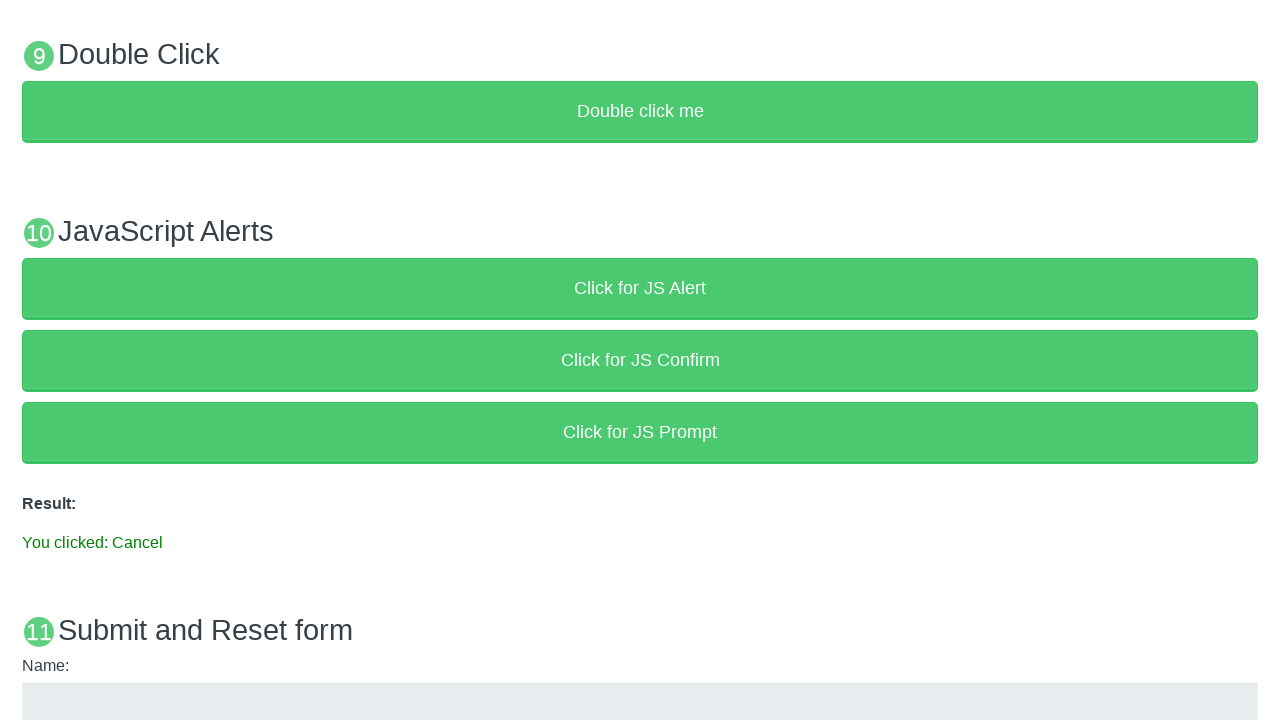

Verified result text displays 'You clicked: Cancel' after dismissing confirm dialog
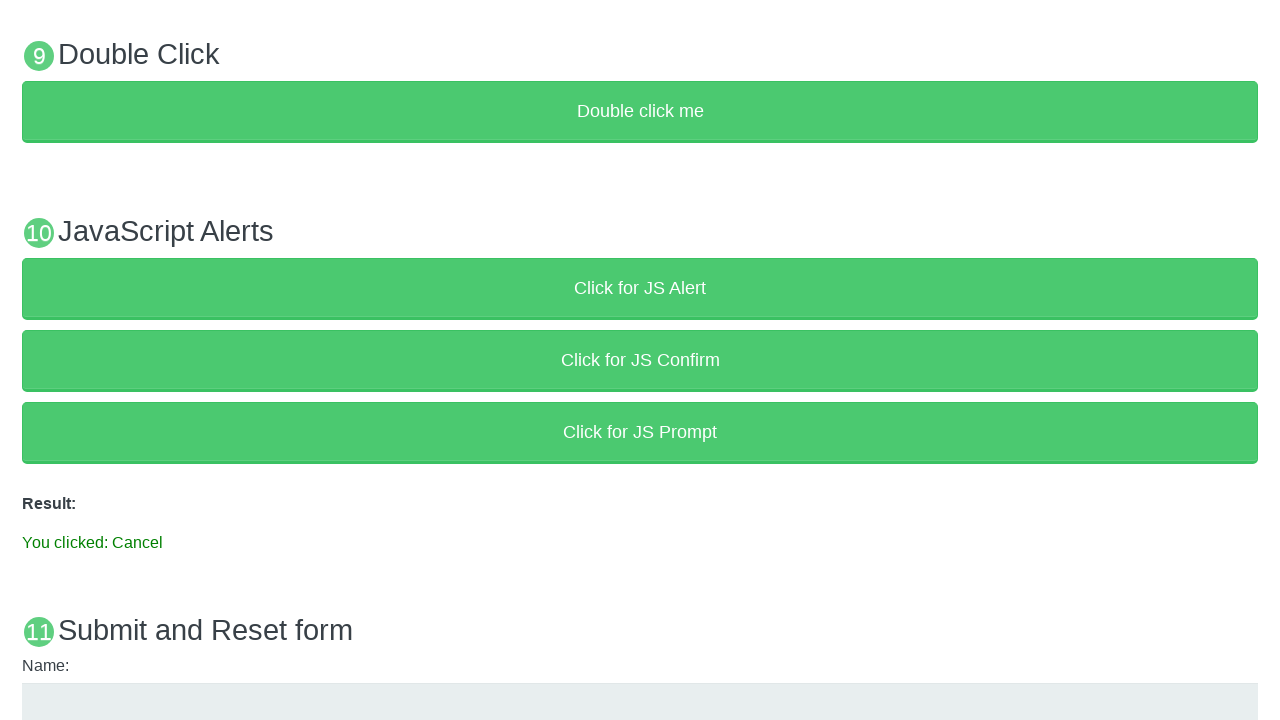

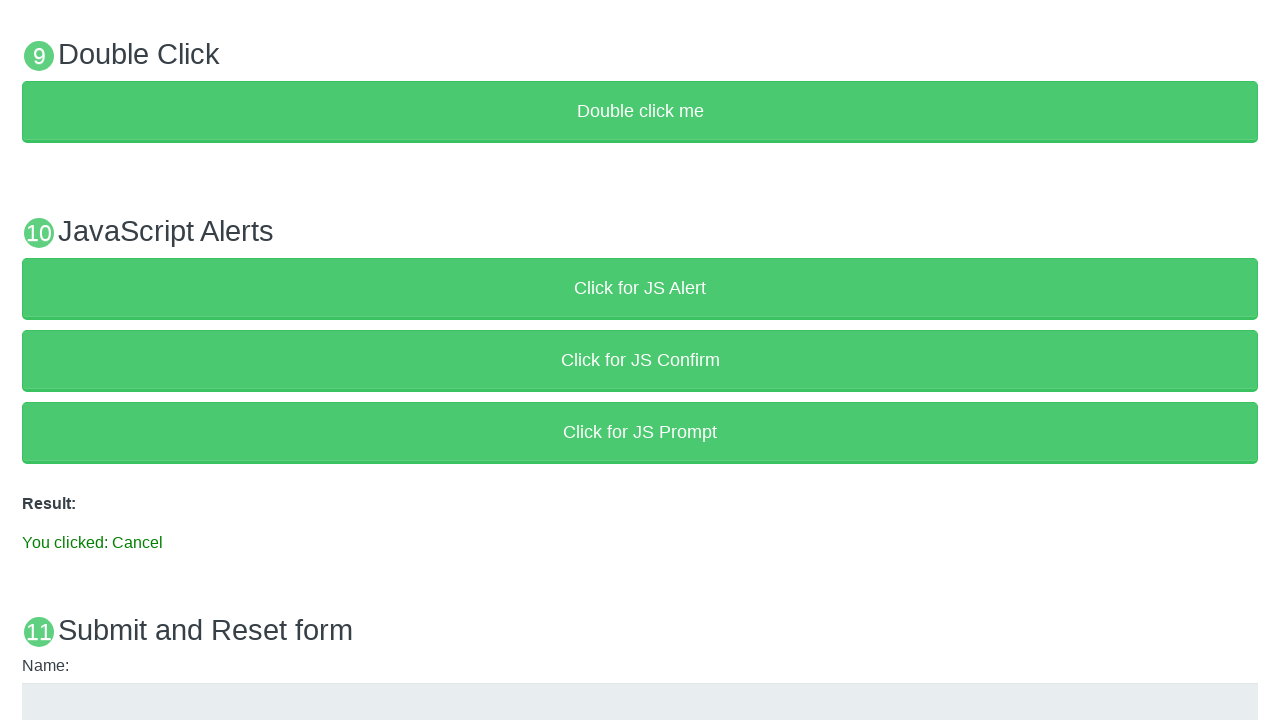